Tests dynamic loading functionality by clicking a Start button and waiting for a hidden element to become visible with "Hello World!" text

Starting URL: http://the-internet.herokuapp.com/dynamic_loading/1

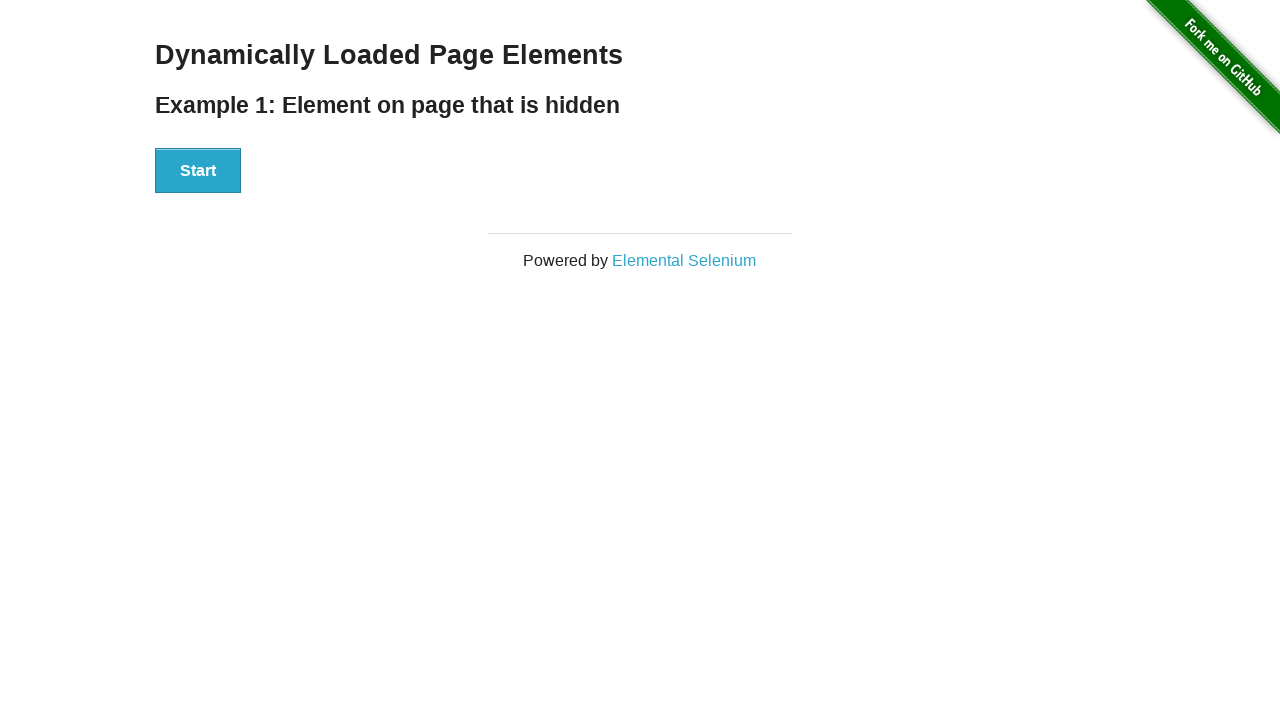

Clicked the Start button to trigger dynamic loading at (198, 171) on xpath=//button[contains(text(),'Start')]
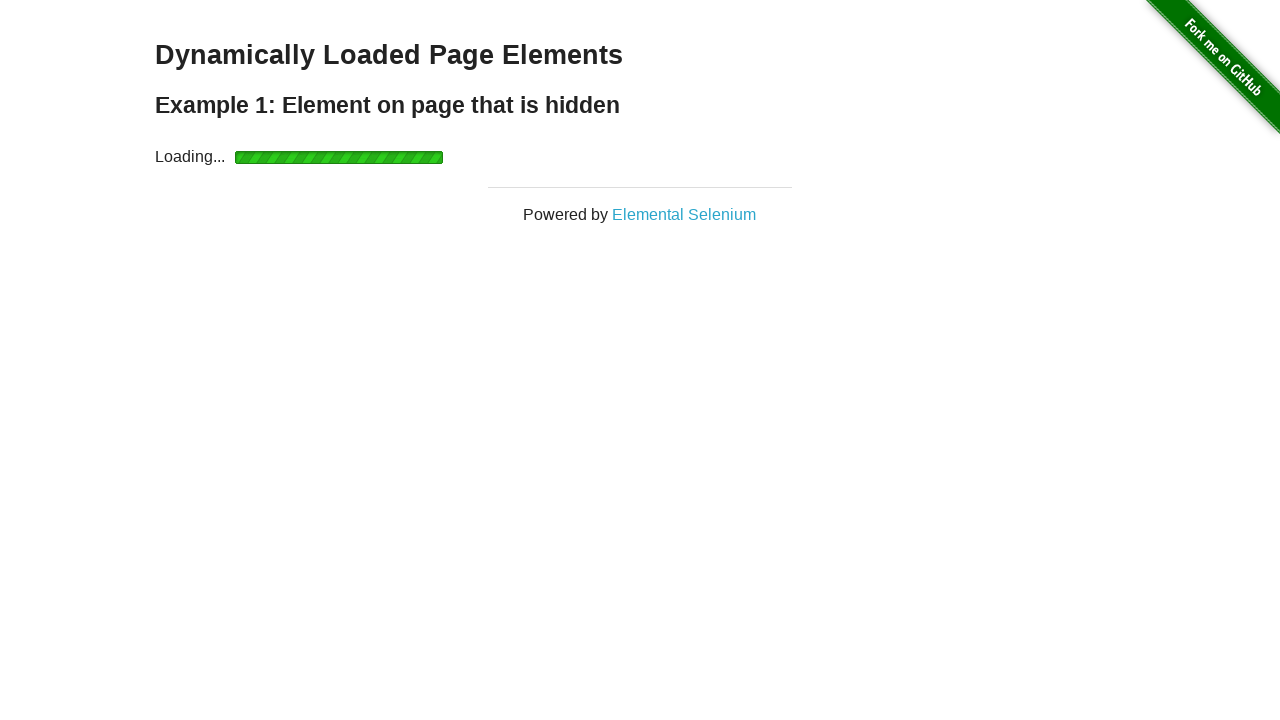

Waited for 'Hello World!' text to become visible
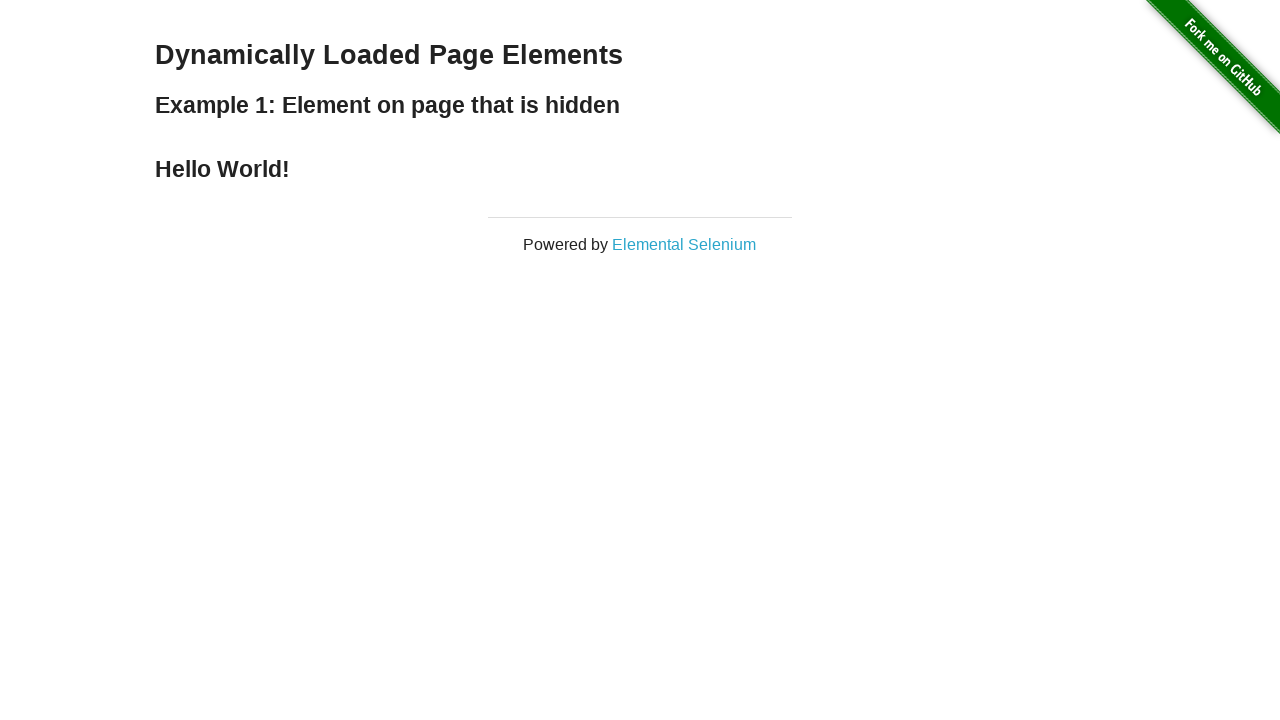

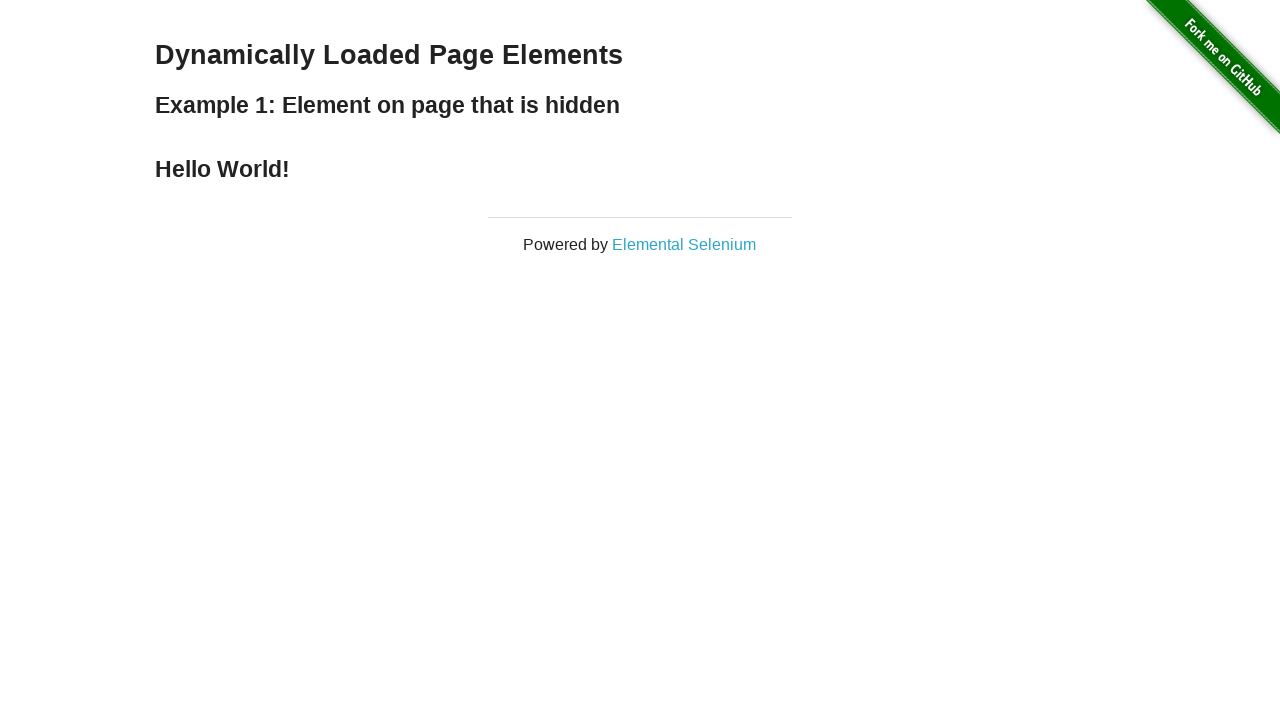